Tests browser window/tab handling by clicking a button that opens a new tab, switching to the new tab, verifying its title contains "Selenium", closing the new tab, and switching back to the original tab.

Starting URL: https://demo.automationtesting.in/Windows.html

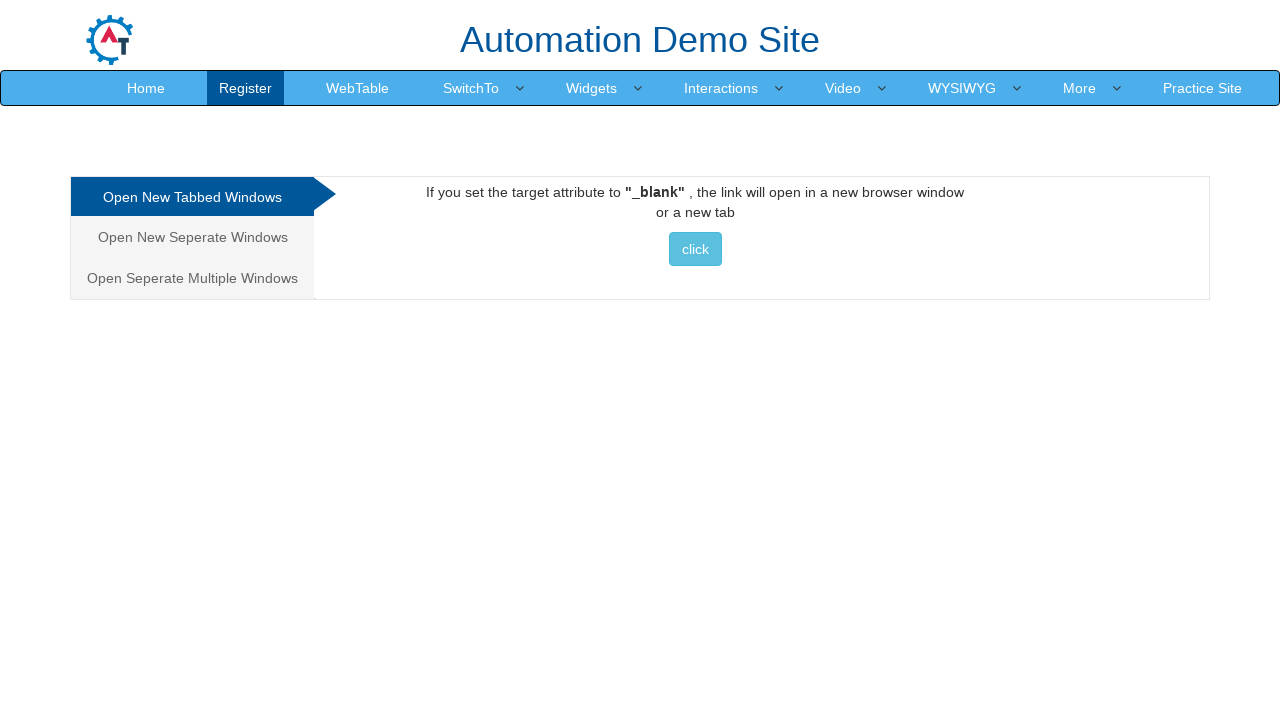

Clicked button to open new tab at (695, 249) on #Tabbed > a > button
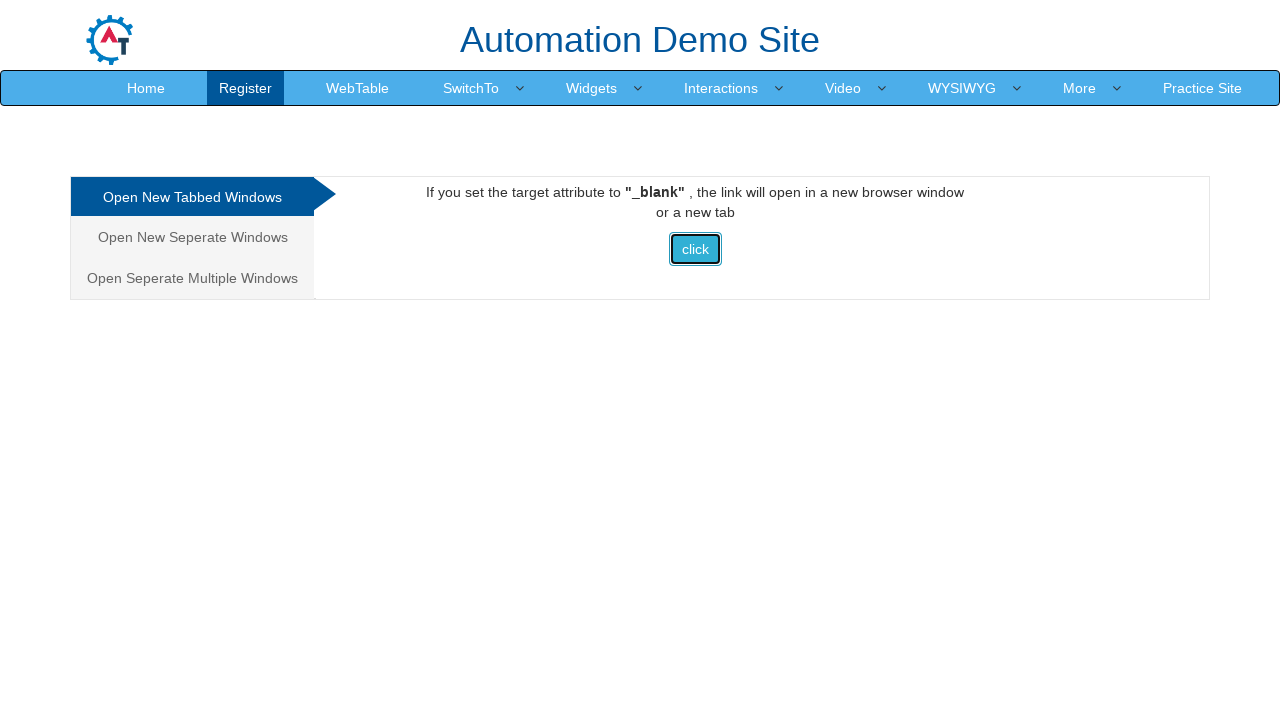

New tab opened and captured at (695, 249) on #Tabbed > a > button
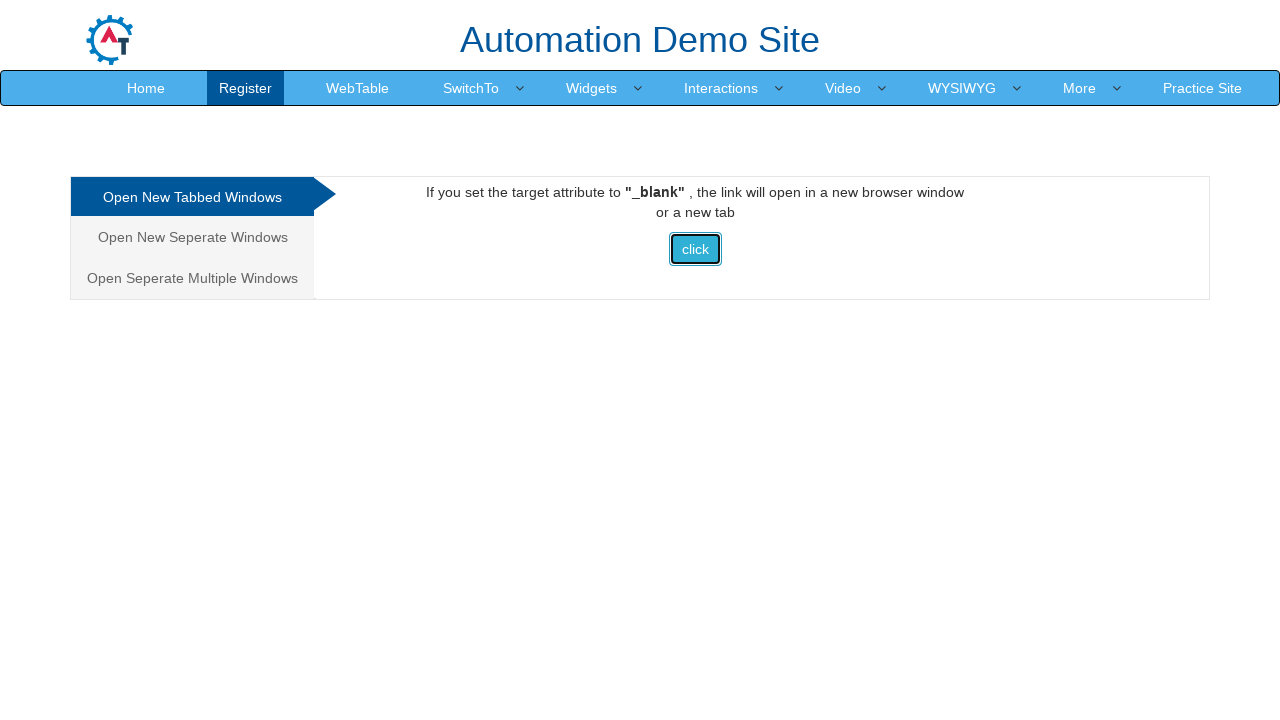

New tab page loaded completely
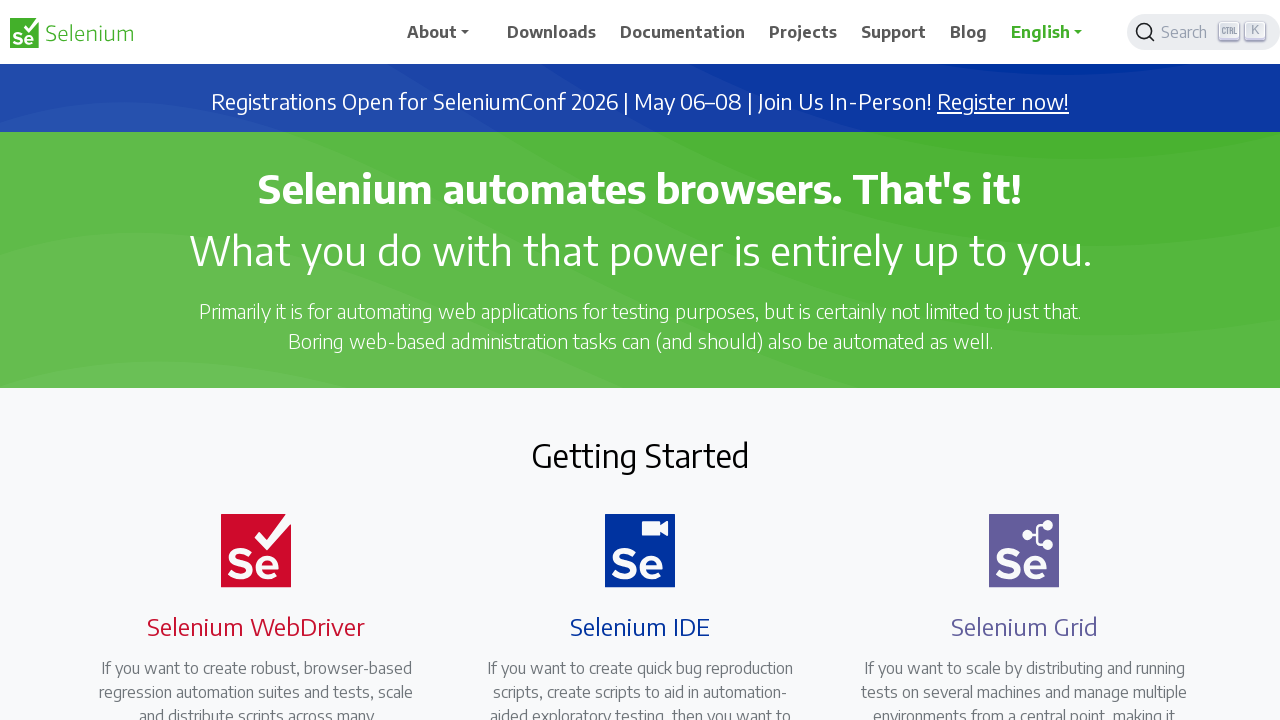

Verified new tab title contains 'Selenium'
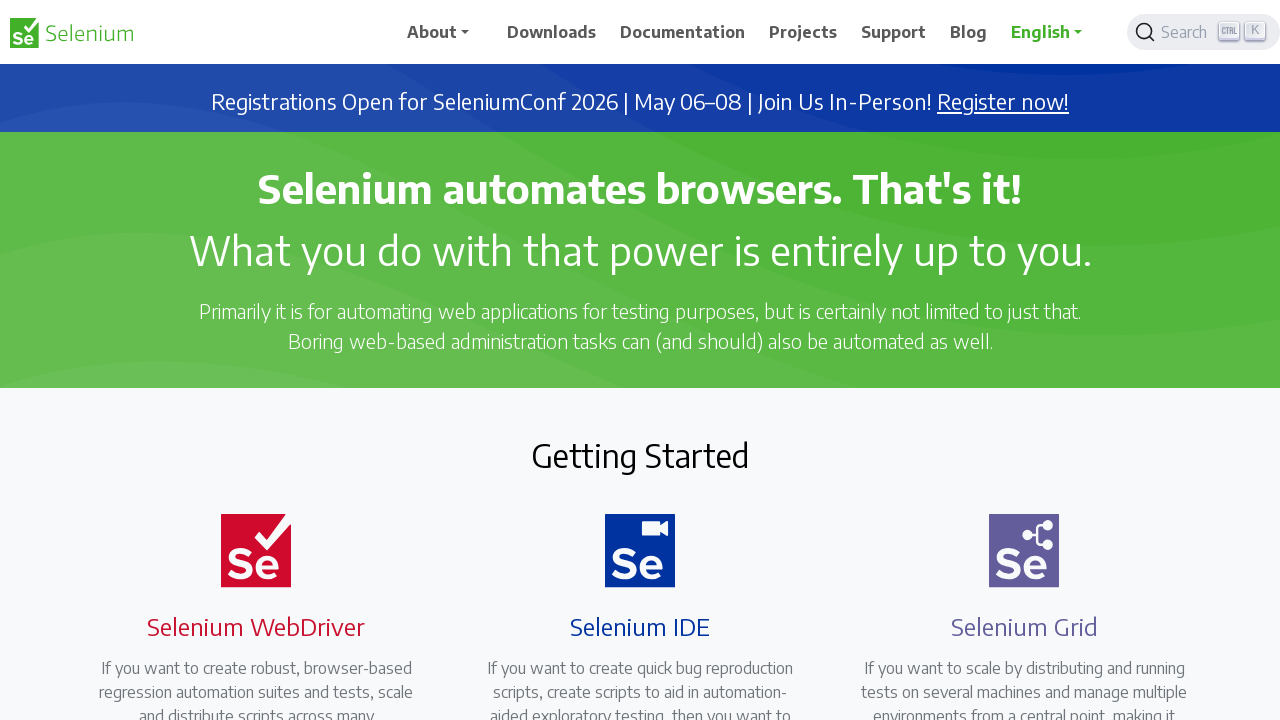

Closed the new tab
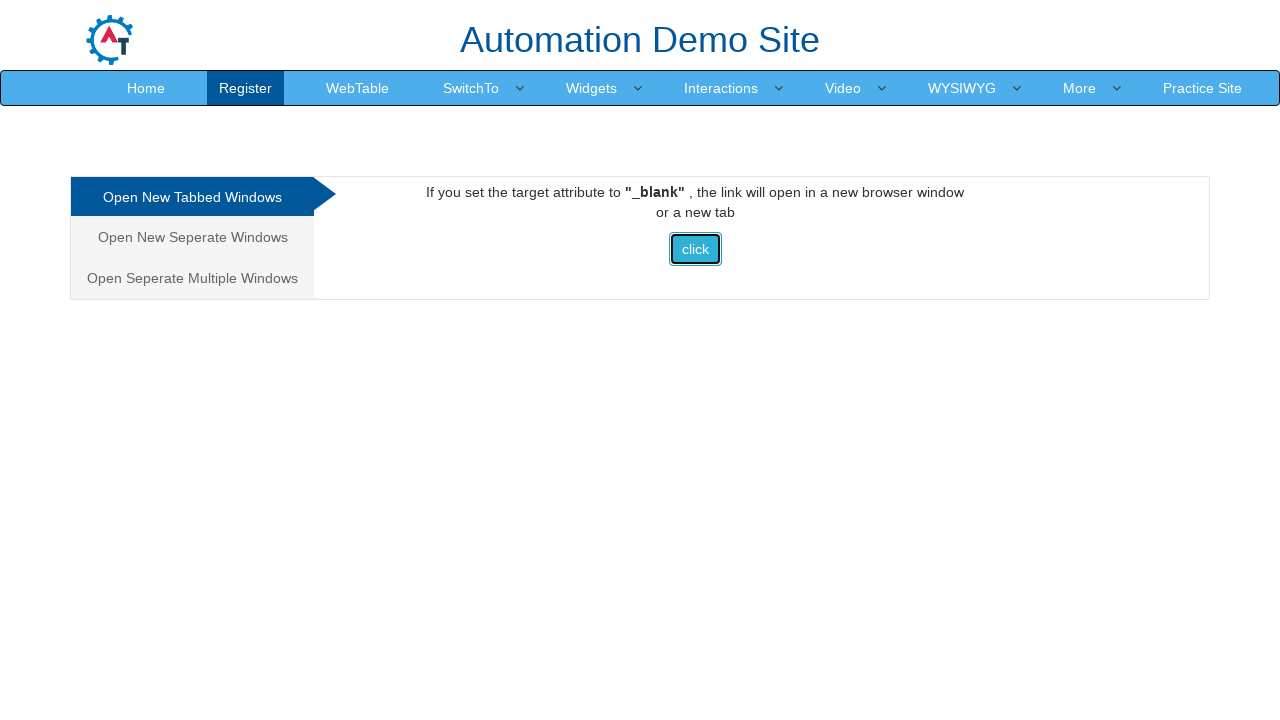

Original tab page loaded, switched back to original tab
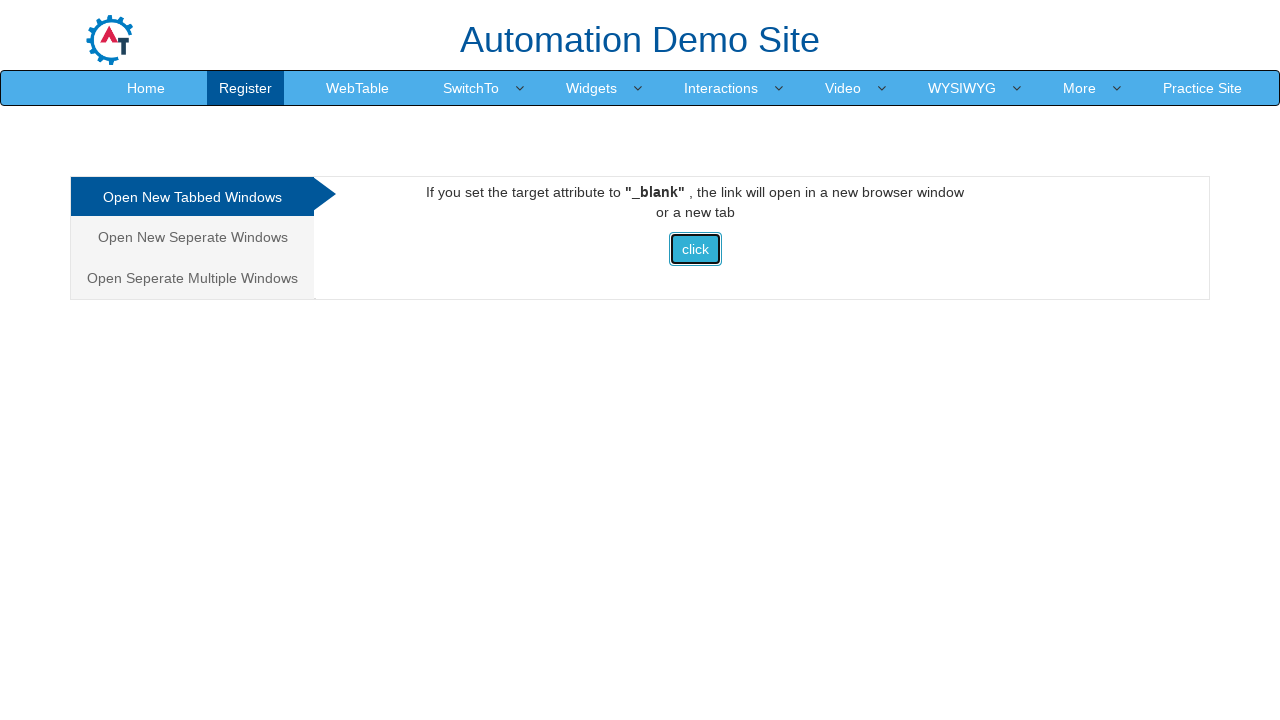

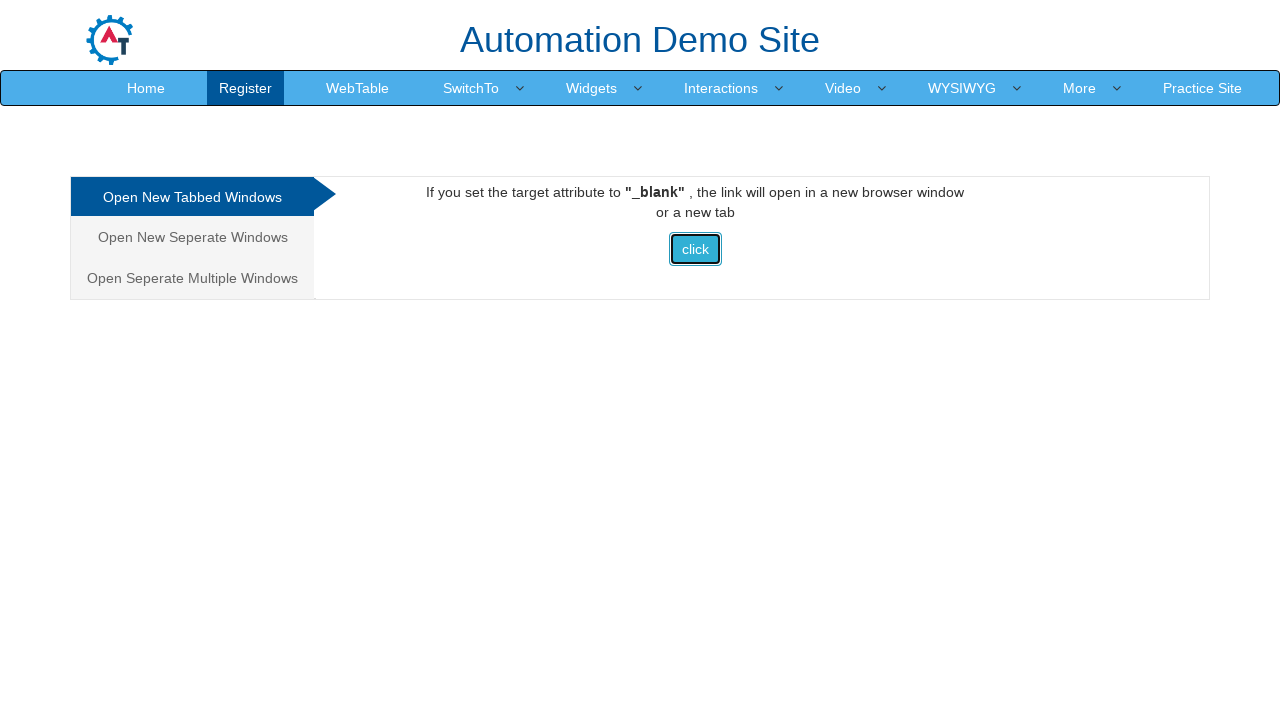